Demonstrates various XPath strategies on an e-commerce product search page, including searching for products and navigating categories

Starting URL: https://www.automationexercise.com/products

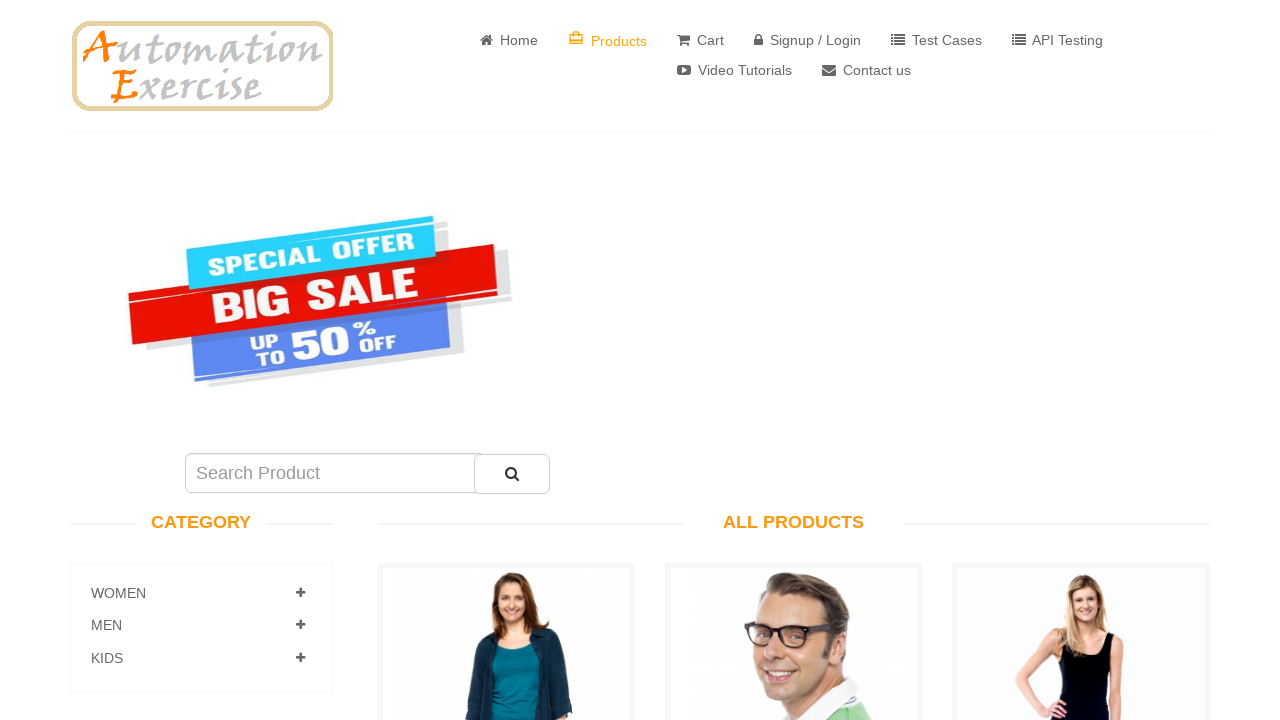

Filled search product field with 'jeans' on #search_product
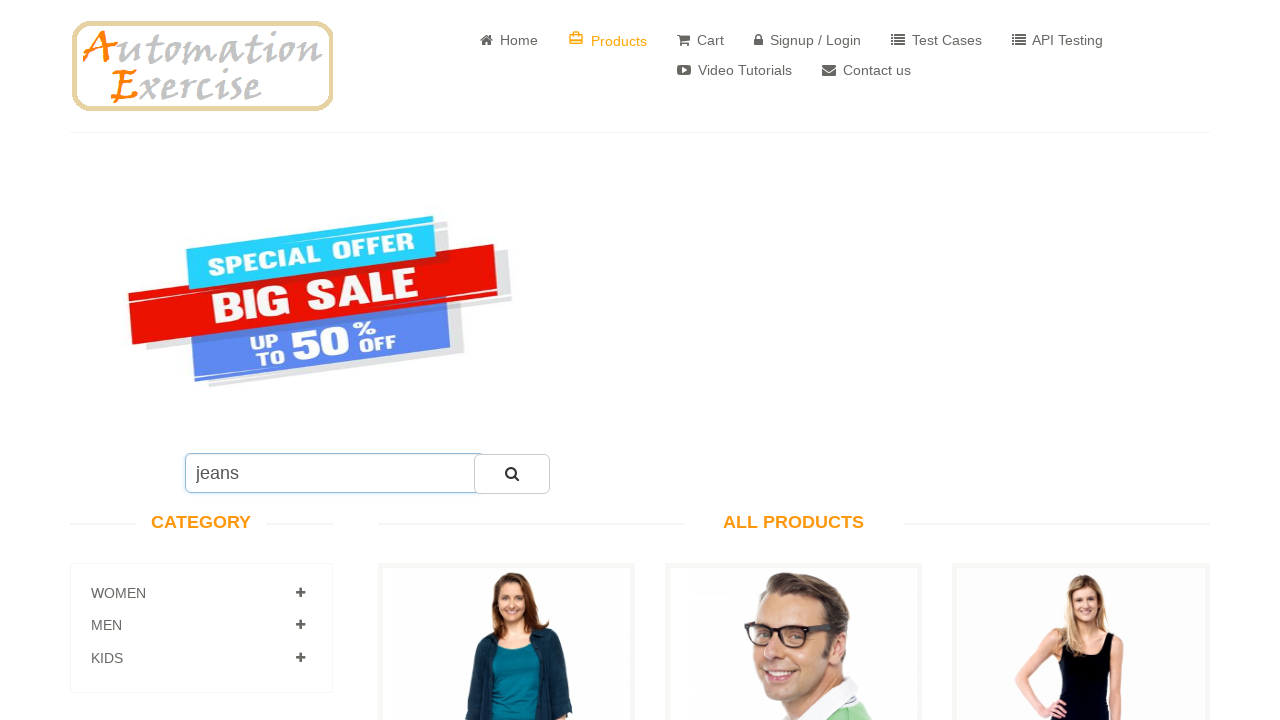

Clicked submit search button at (512, 474) on #submit_search
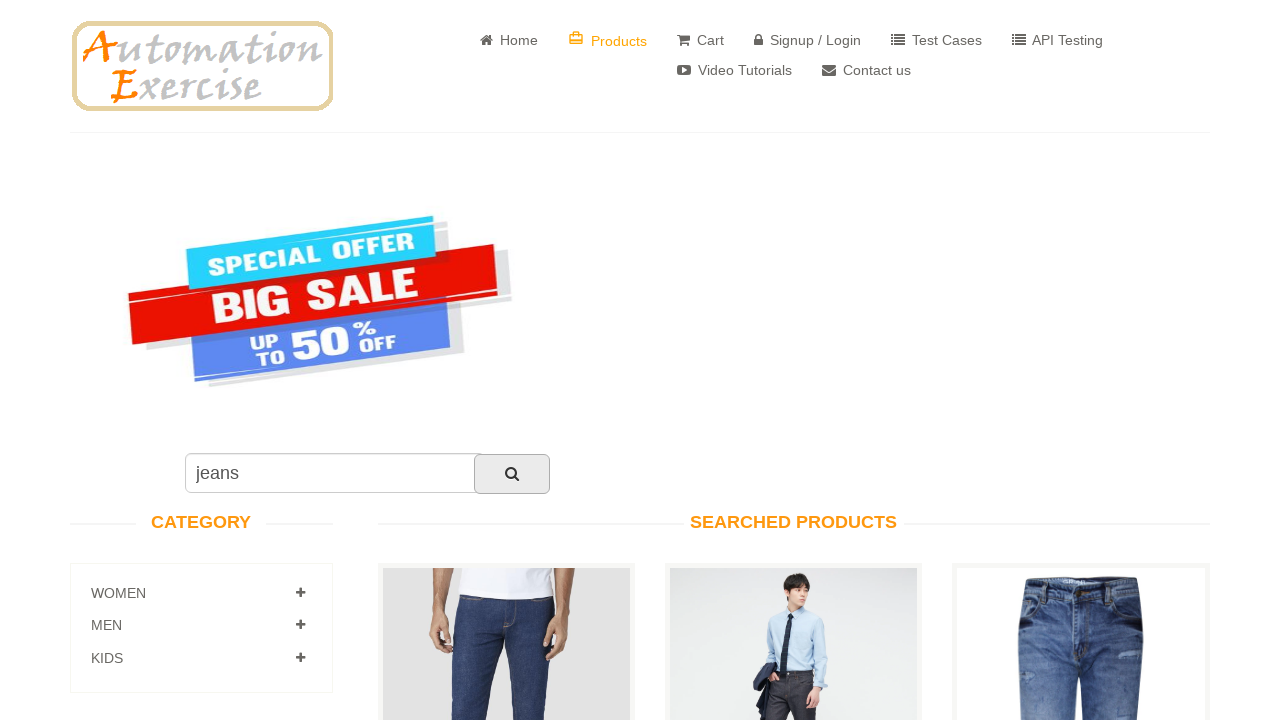

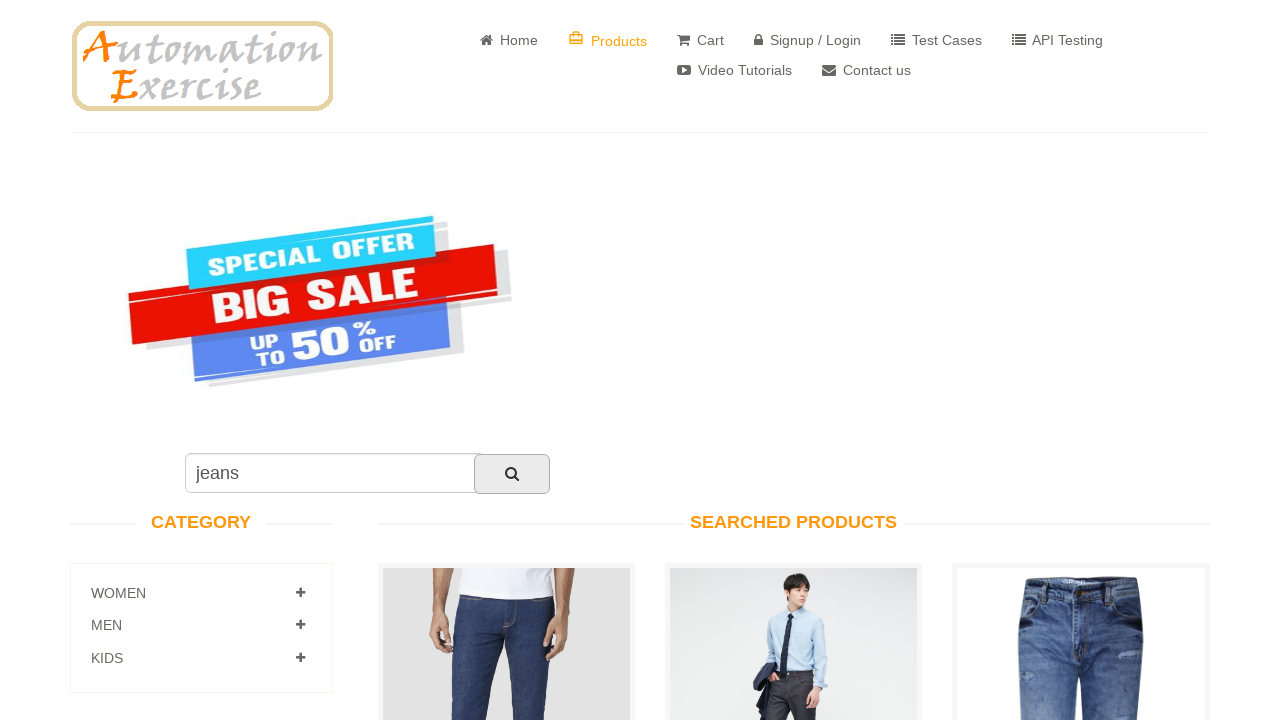